Tests iframe functionality by navigating to the Frames page, switching to frame1, and verifying the text content inside the frame

Starting URL: https://demoqa.com

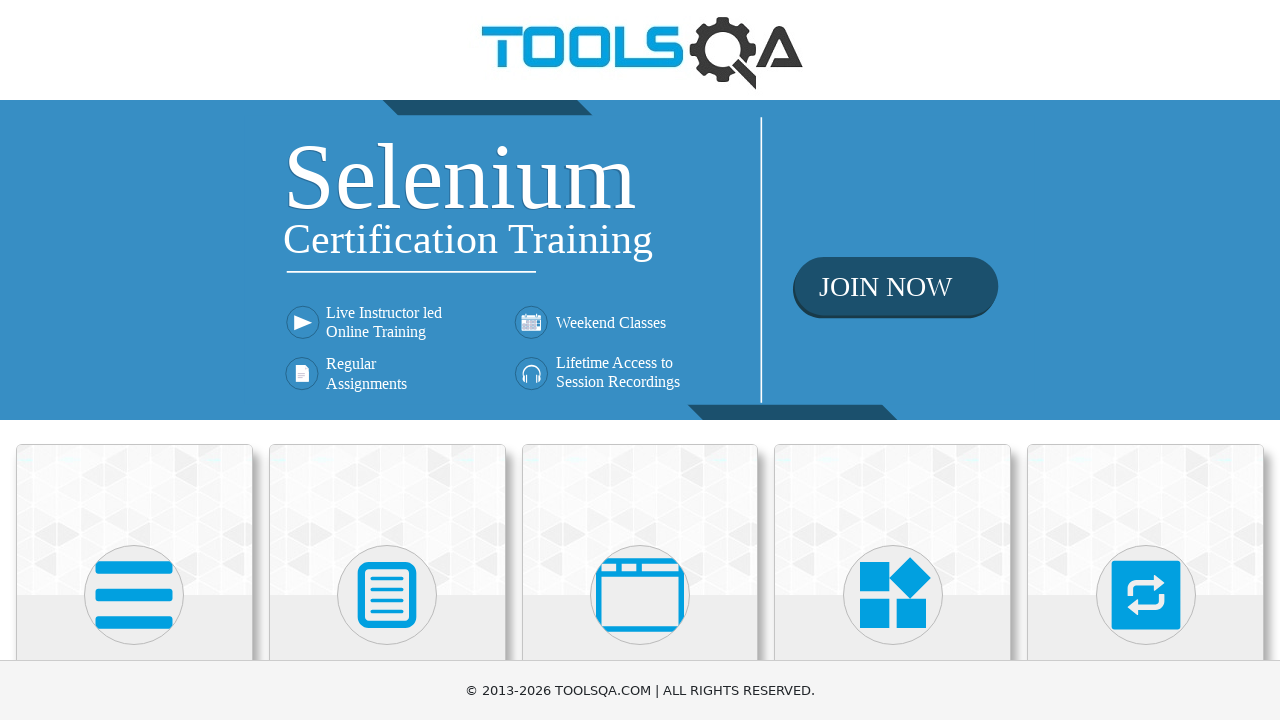

Clicked on 'Alerts, Frame & Windows' section at (640, 360) on xpath=//h5[text()='Alerts, Frame & Windows']
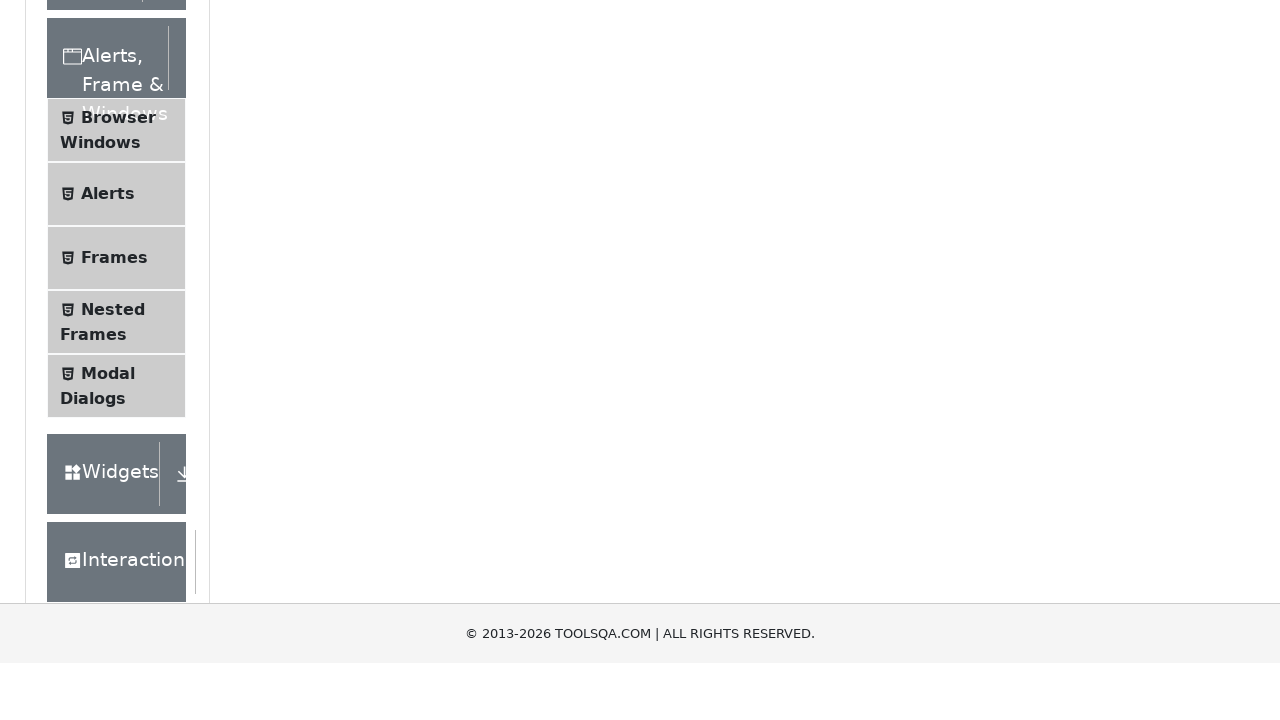

Clicked on 'Frames' menu item at (114, 565) on xpath=//span[text()='Frames']
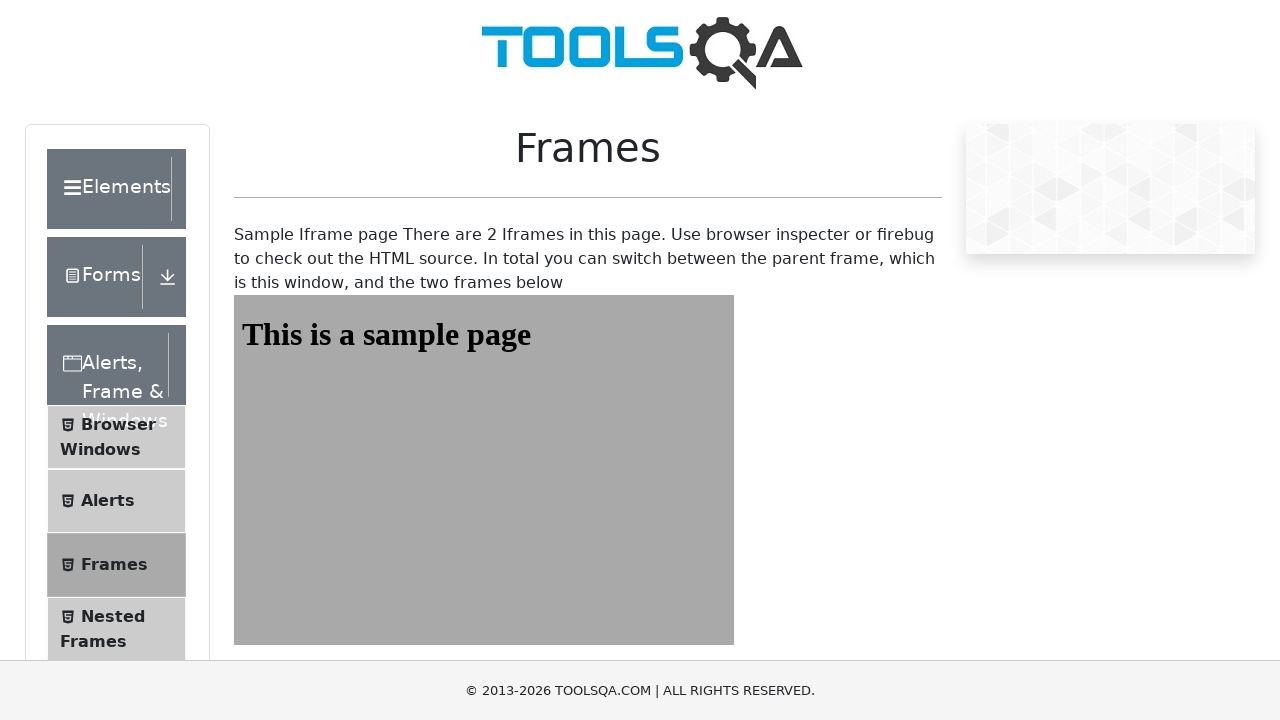

Located frame1 element
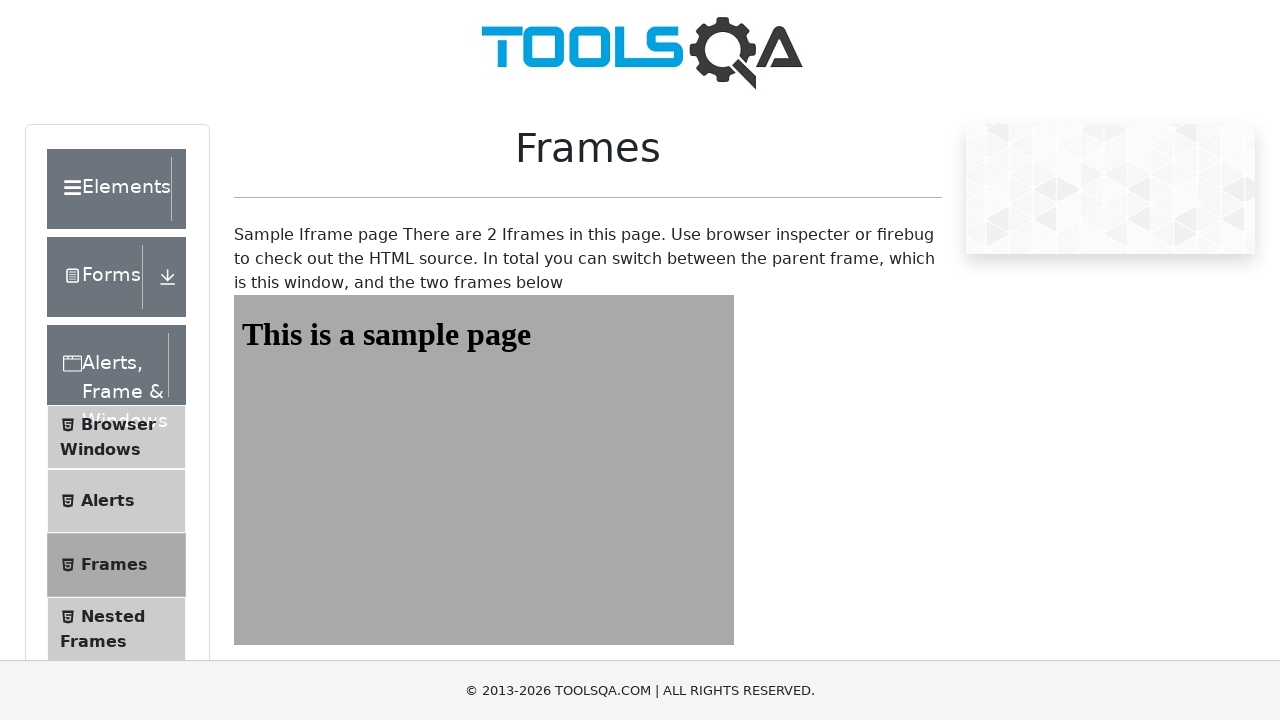

Waited for #sampleHeading element to be available in frame1
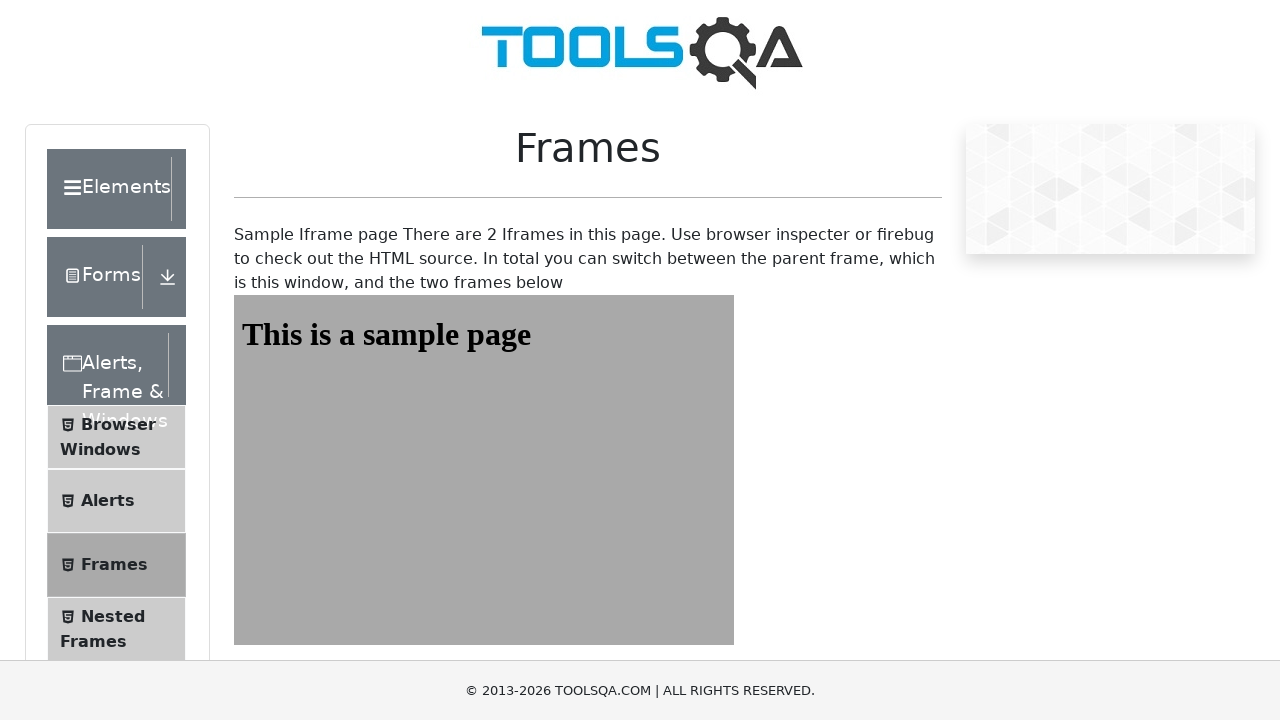

Retrieved text content from #sampleHeading in frame1
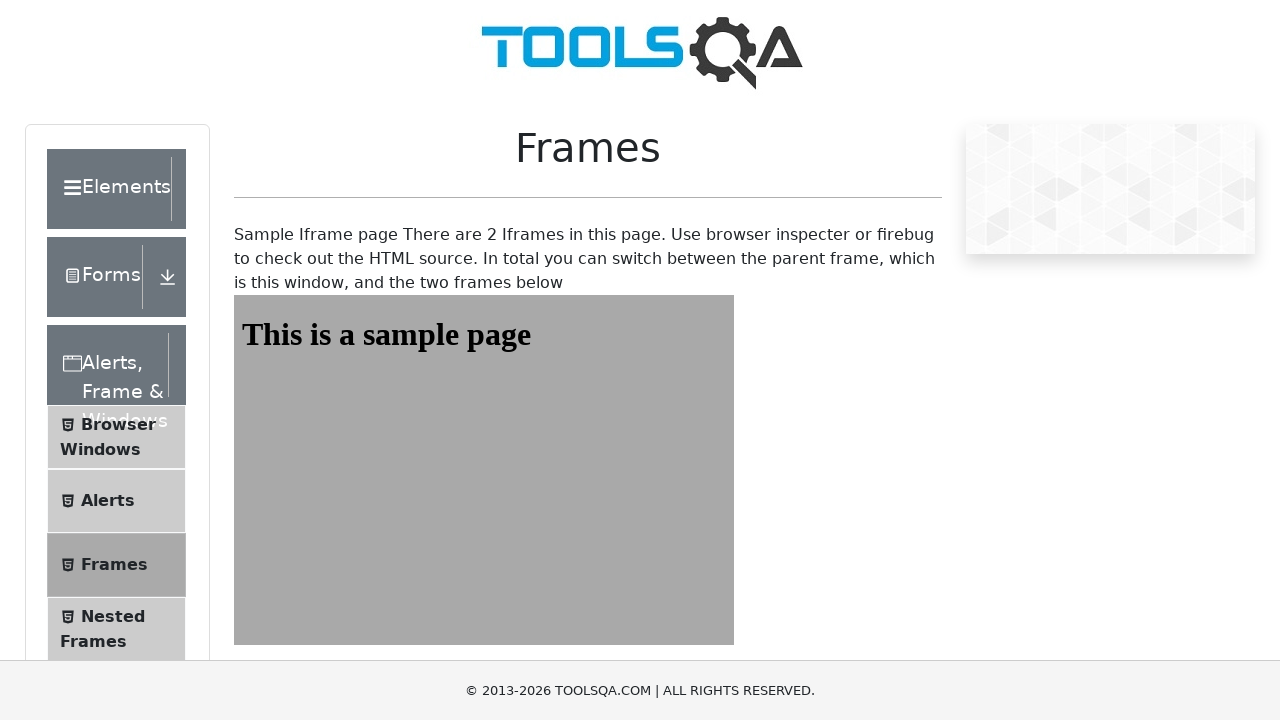

Verified that frame1 heading text equals 'This is a sample page'
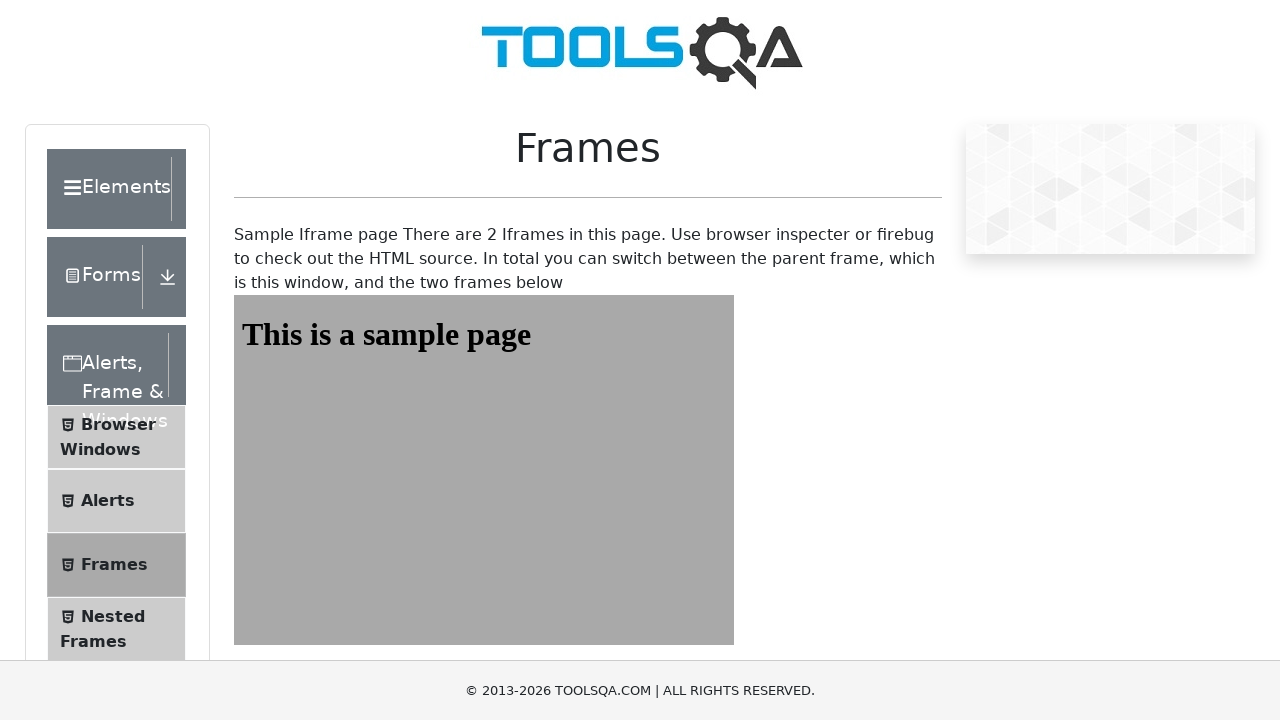

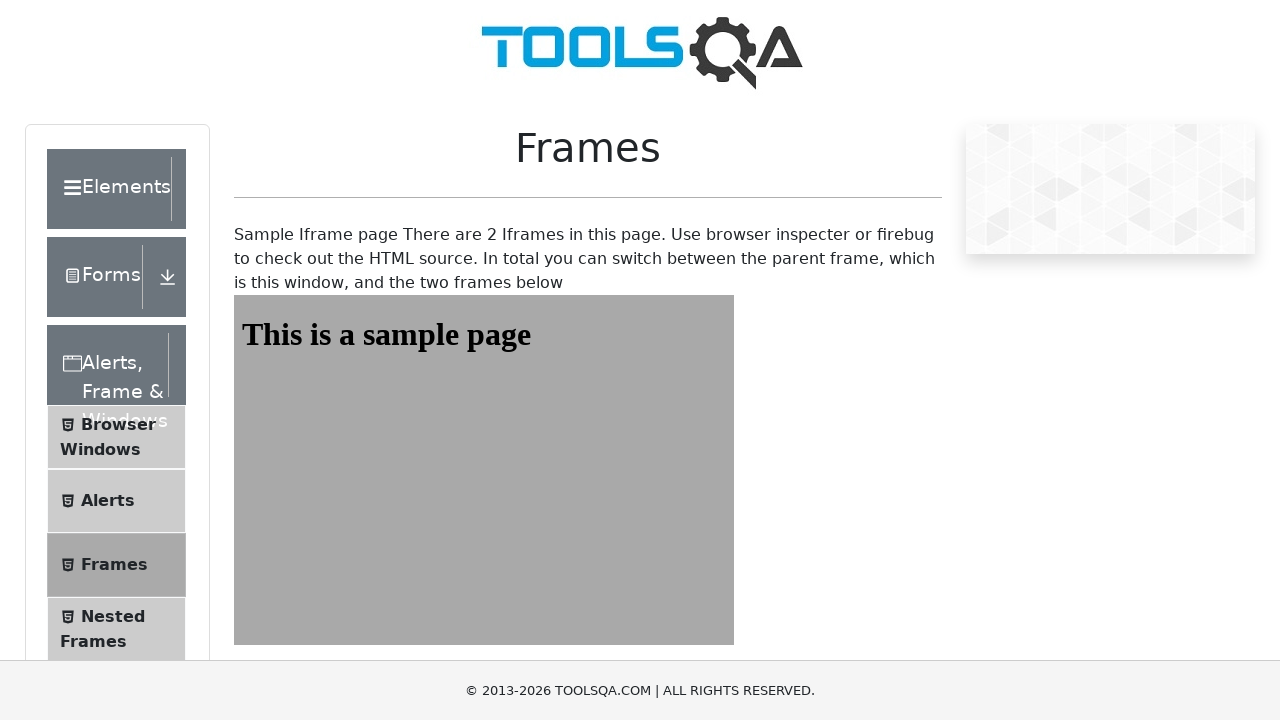